Tests that edits are saved when the input loses focus (blur event).

Starting URL: https://demo.playwright.dev/todomvc

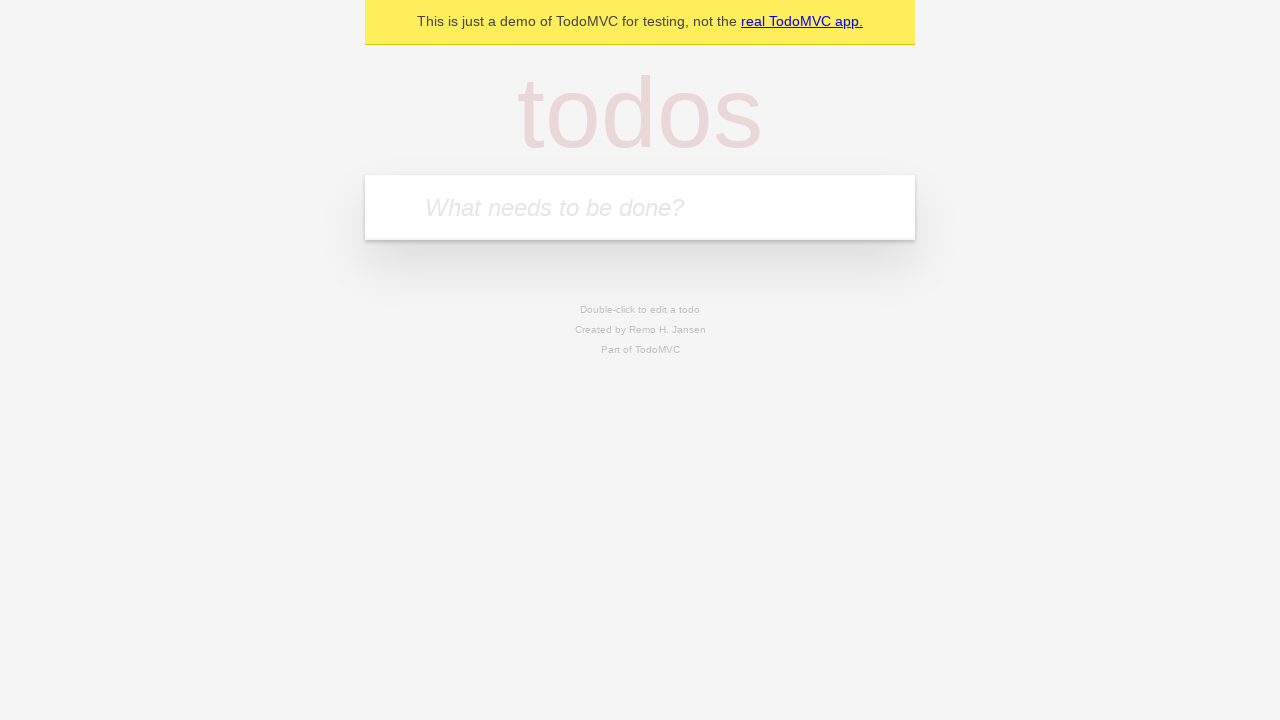

Located the 'What needs to be done?' input field
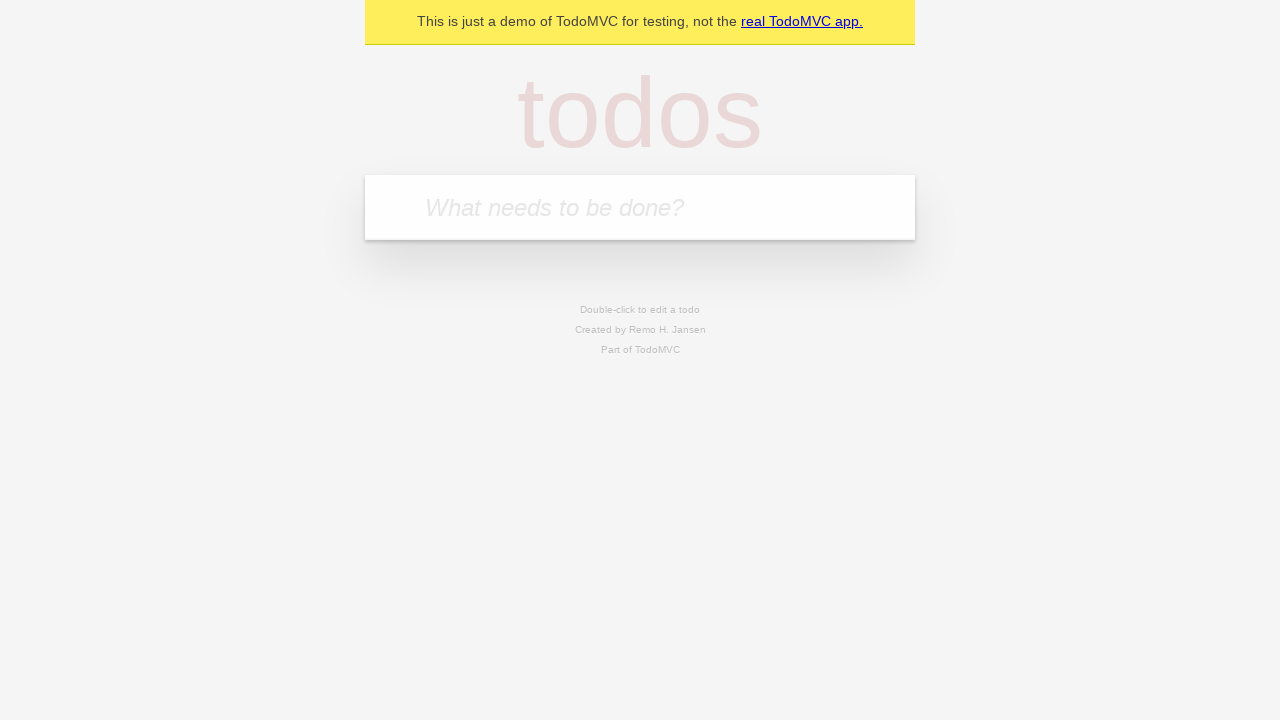

Filled first todo with 'buy some cheese' on internal:attr=[placeholder="What needs to be done?"i]
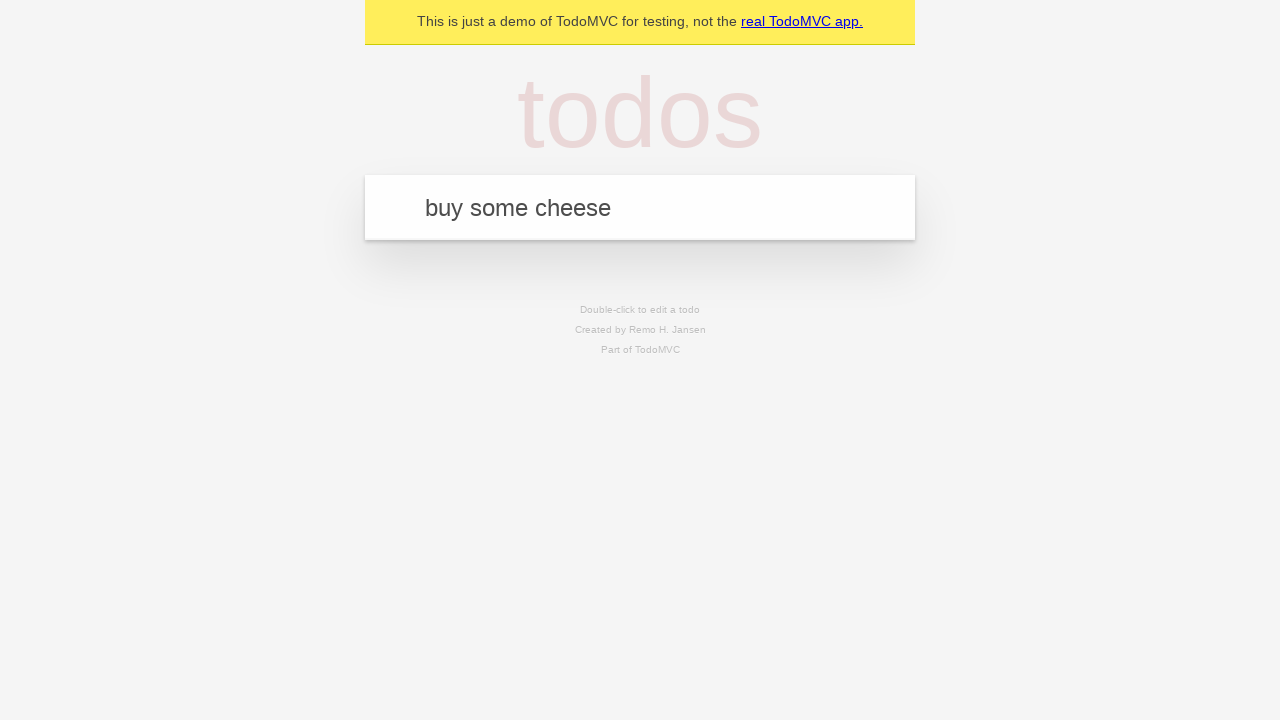

Pressed Enter to create first todo on internal:attr=[placeholder="What needs to be done?"i]
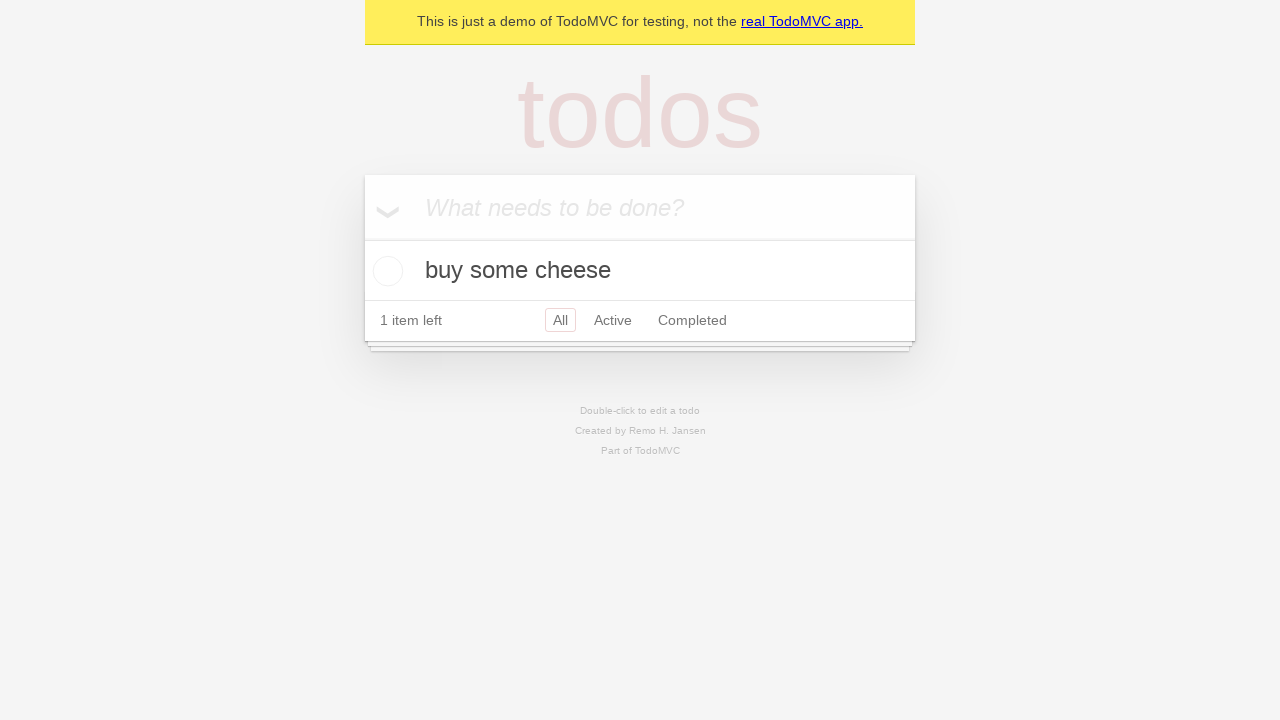

Filled second todo with 'feed the cat' on internal:attr=[placeholder="What needs to be done?"i]
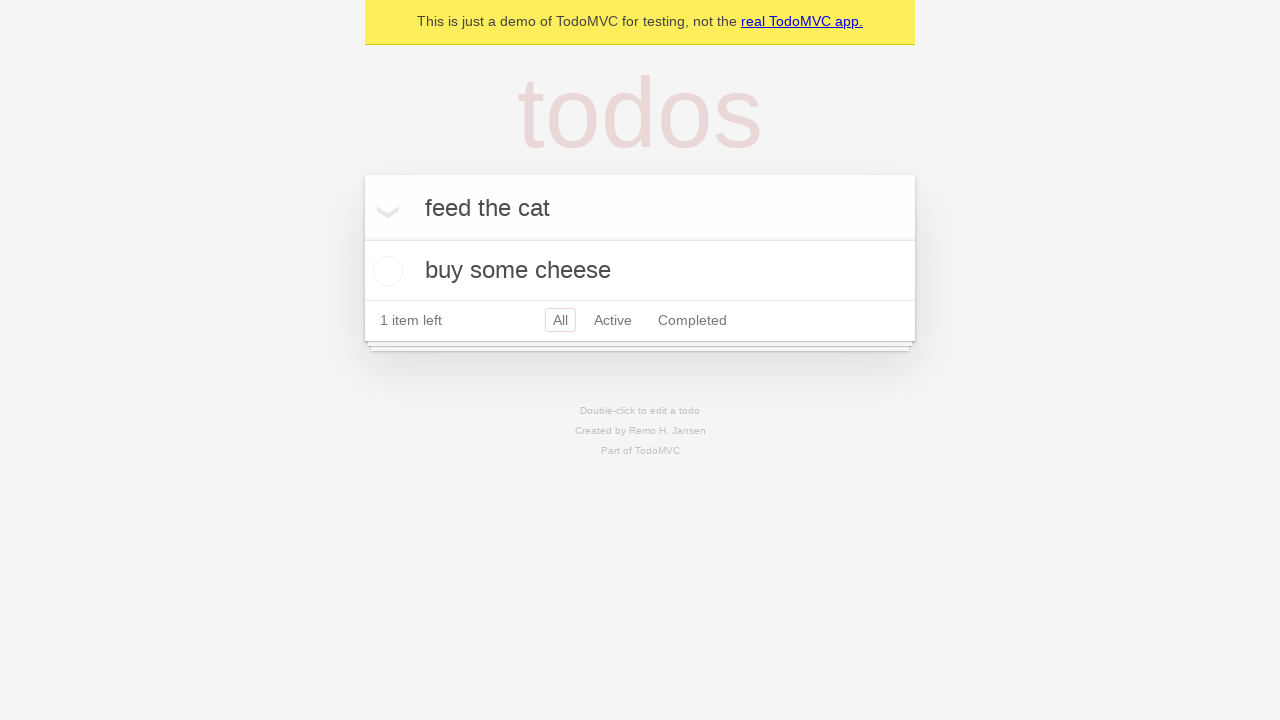

Pressed Enter to create second todo on internal:attr=[placeholder="What needs to be done?"i]
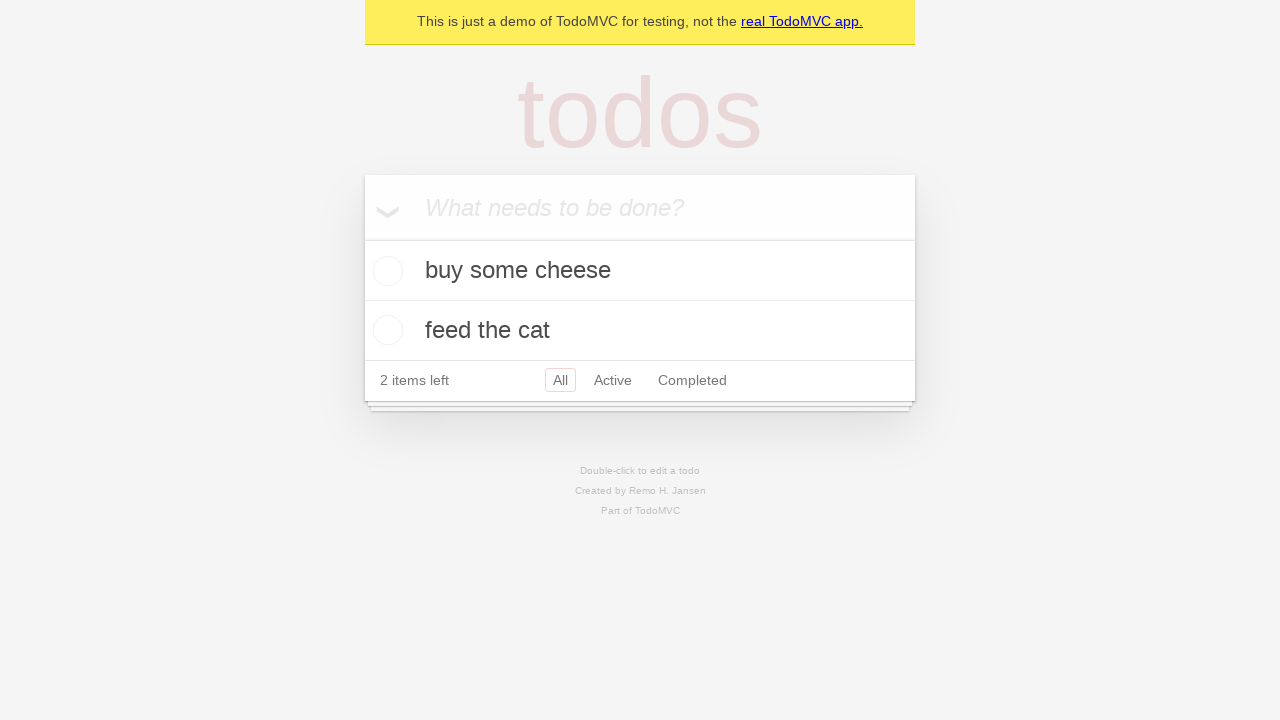

Filled third todo with 'book a doctors appointment' on internal:attr=[placeholder="What needs to be done?"i]
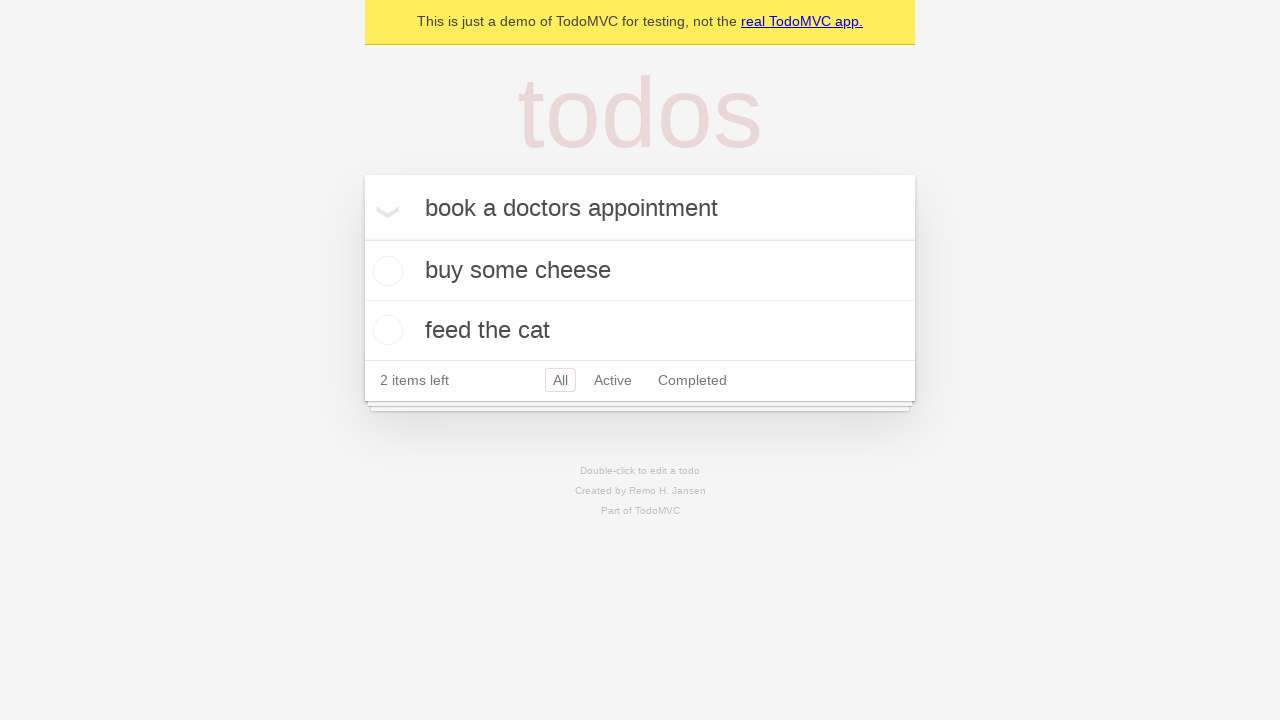

Pressed Enter to create third todo on internal:attr=[placeholder="What needs to be done?"i]
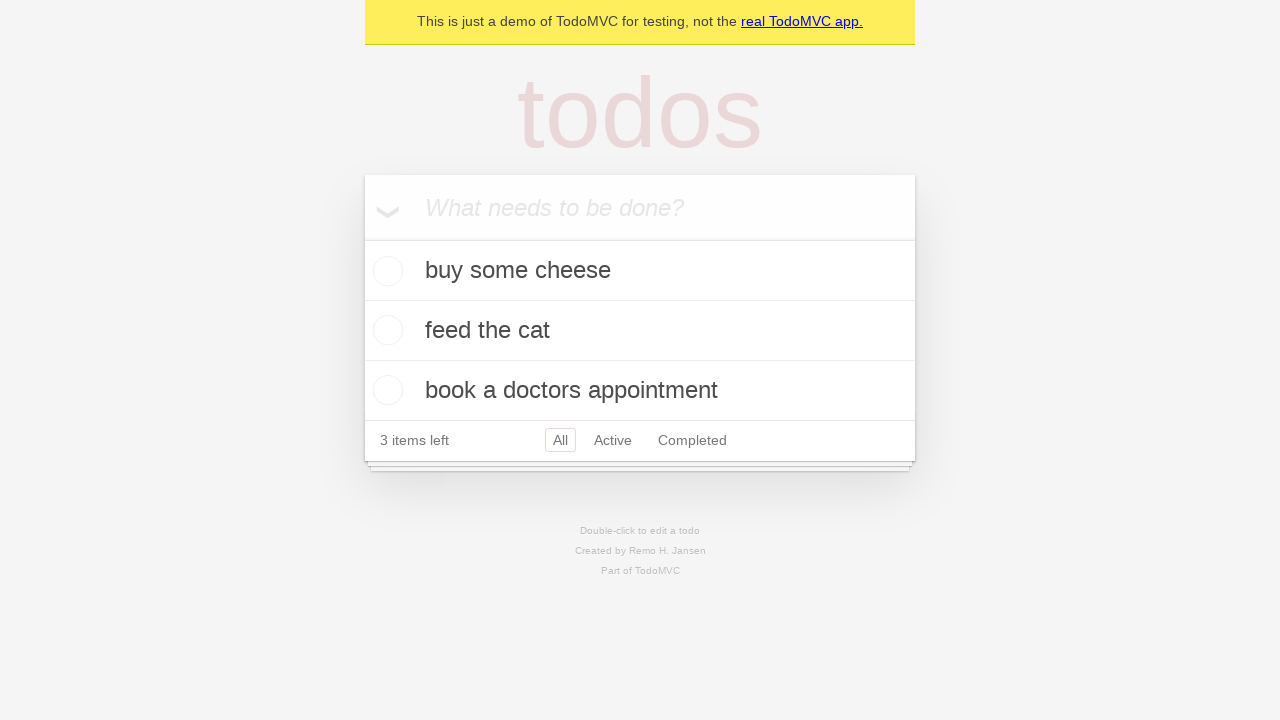

Waited for all three todo items to load
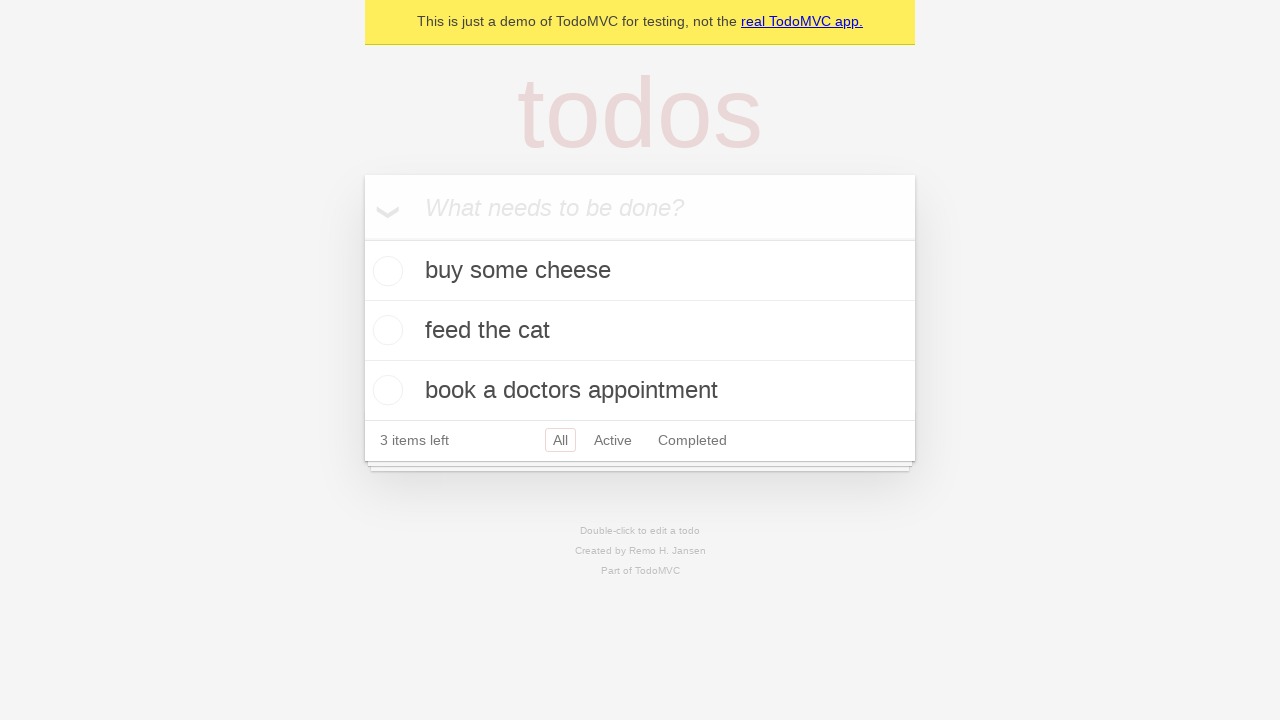

Located all todo items
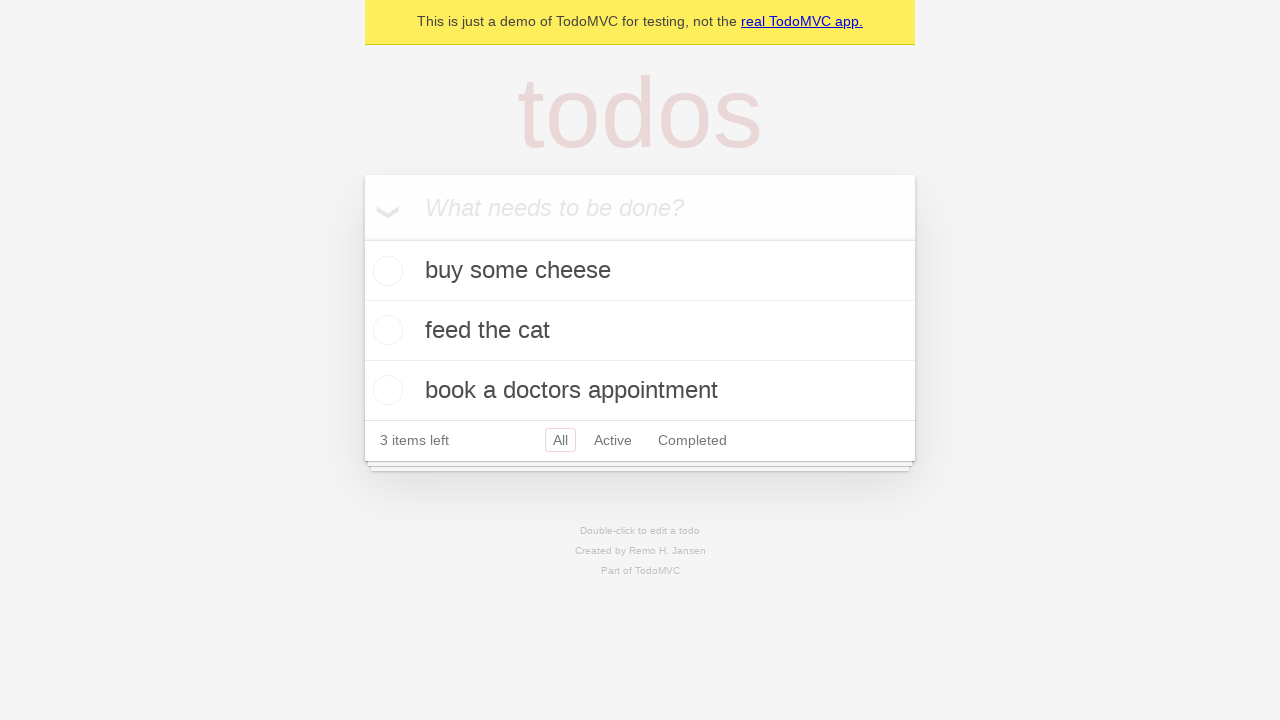

Double-clicked second todo item to enter edit mode at (640, 331) on internal:testid=[data-testid="todo-item"s] >> nth=1
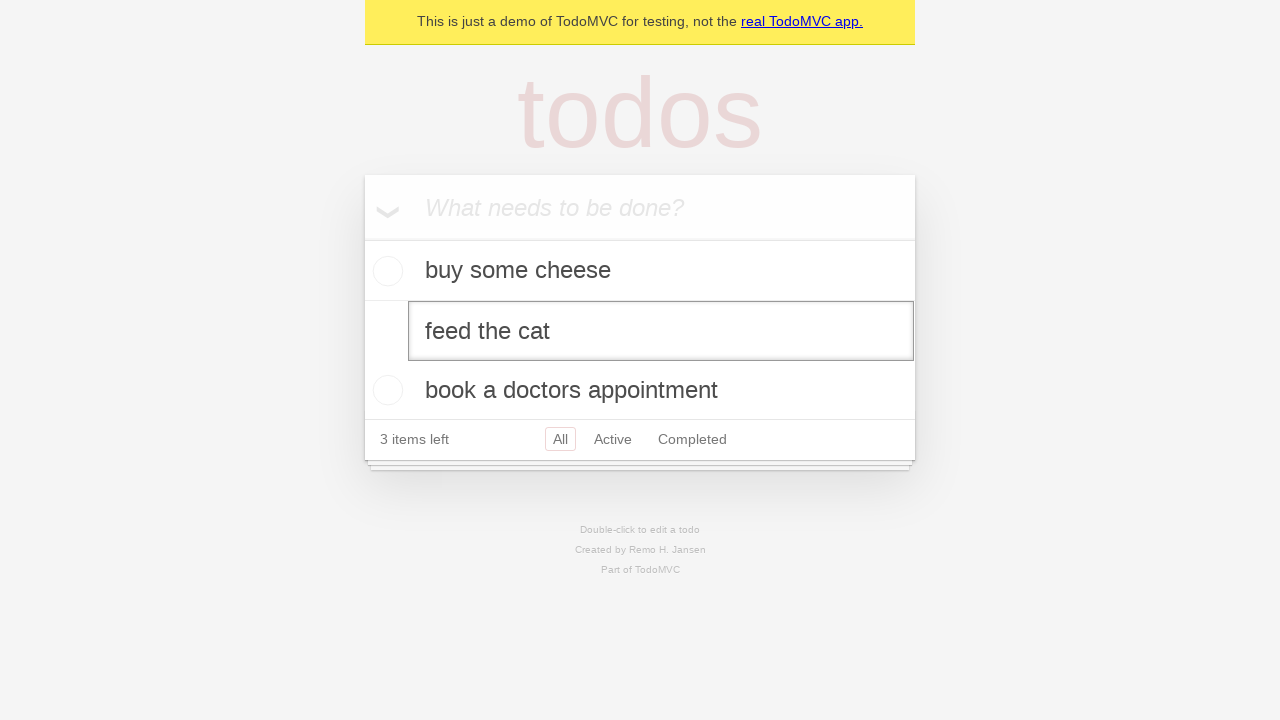

Edited second todo text to 'buy some sausages' on internal:testid=[data-testid="todo-item"s] >> nth=1 >> internal:role=textbox[nam
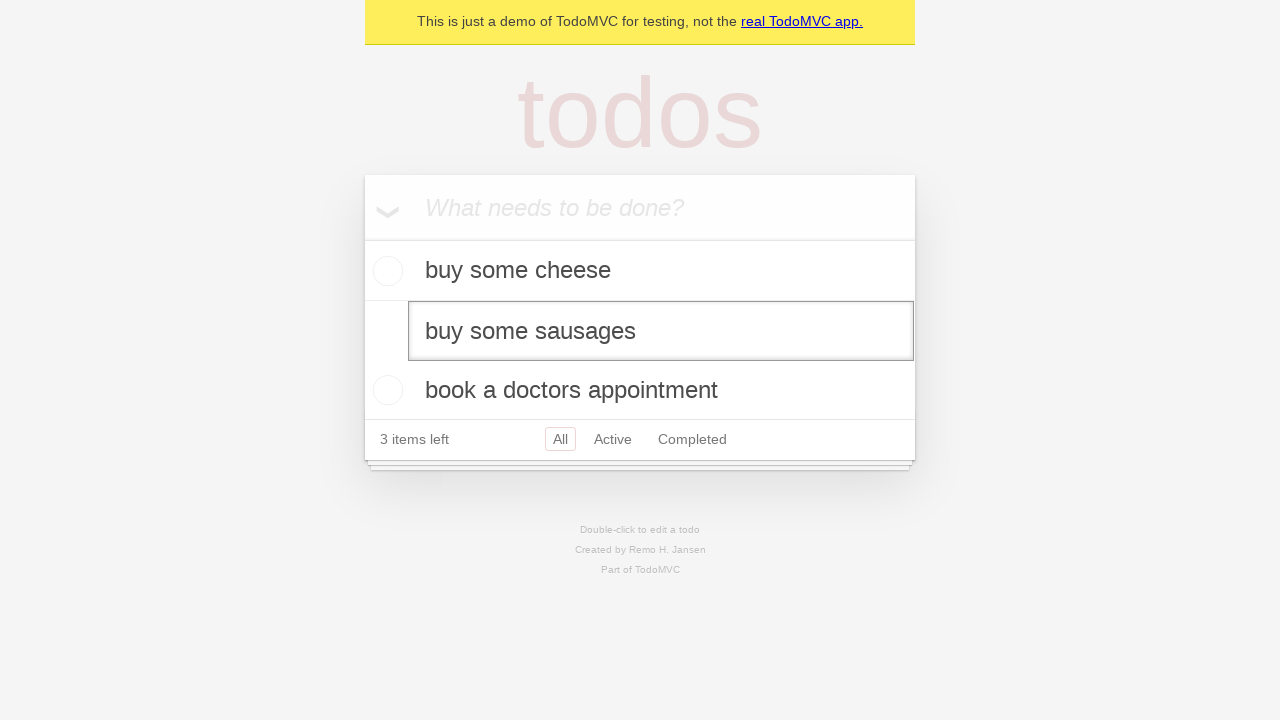

Triggered blur event on edit textbox to save changes
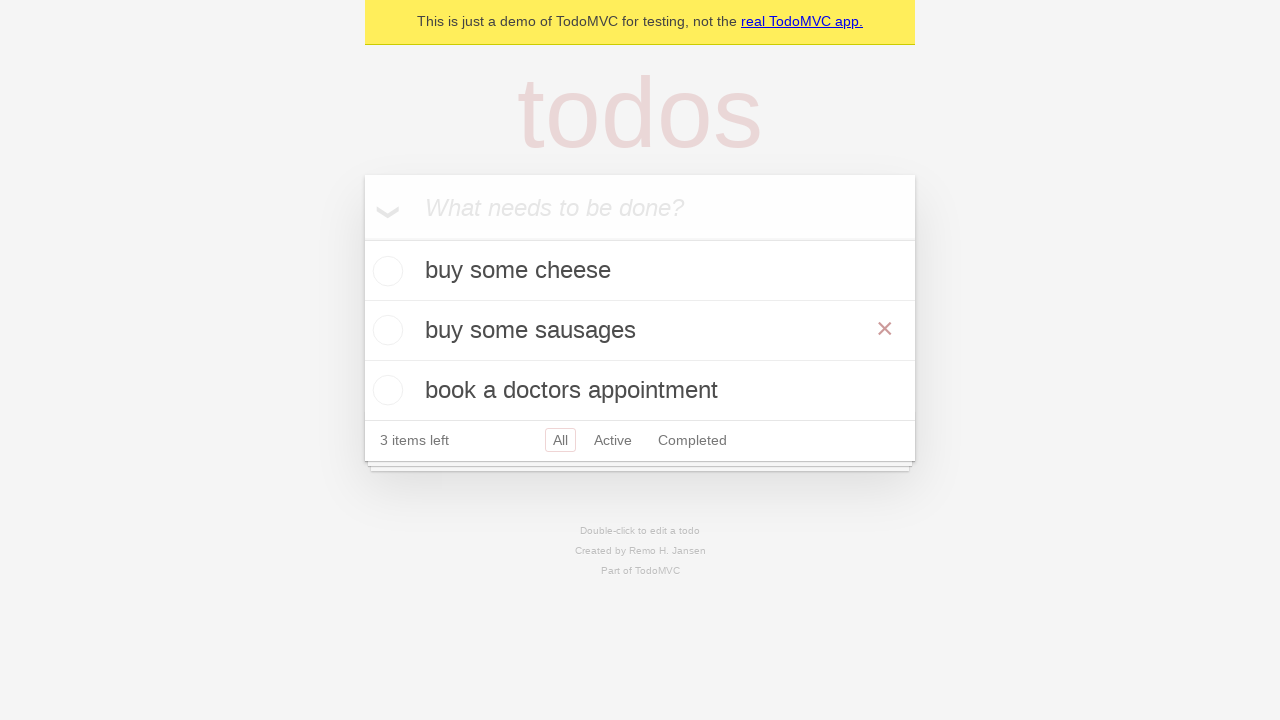

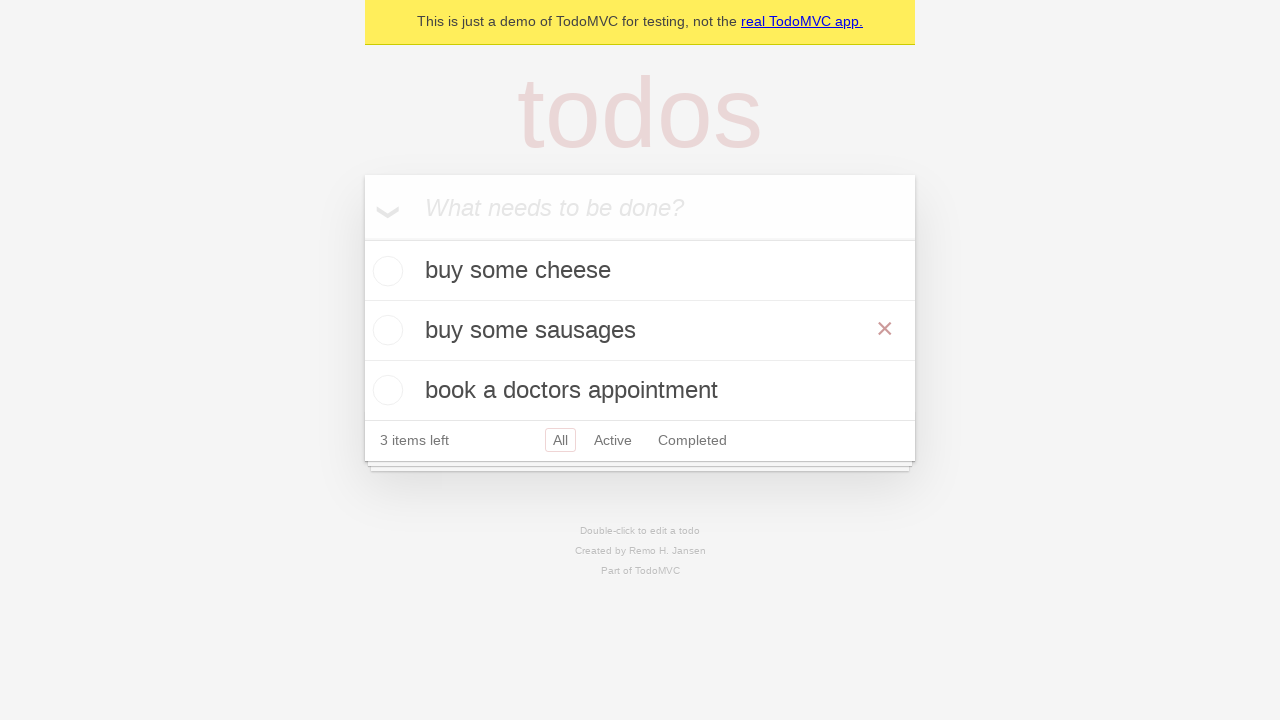